Tests jQuery UI slider functionality by dragging the slider handle to a new position

Starting URL: https://jqueryui.com/slider/

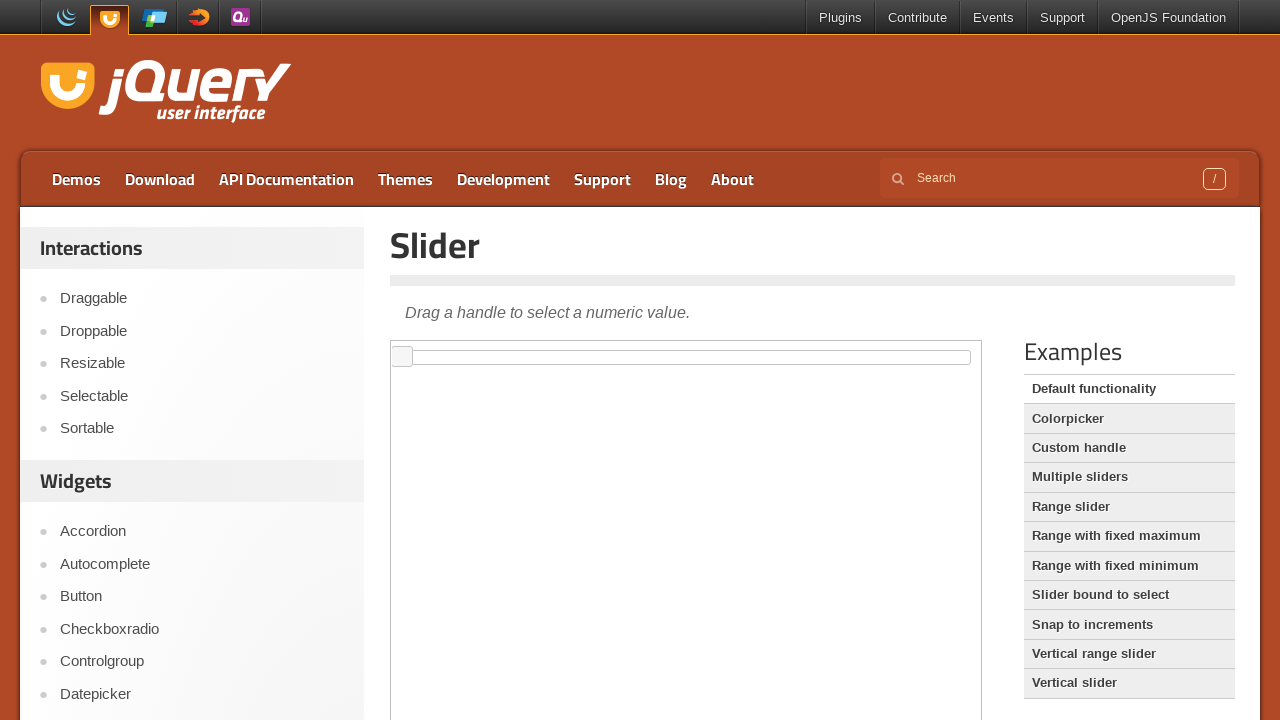

Located the iframe containing the jQuery UI slider
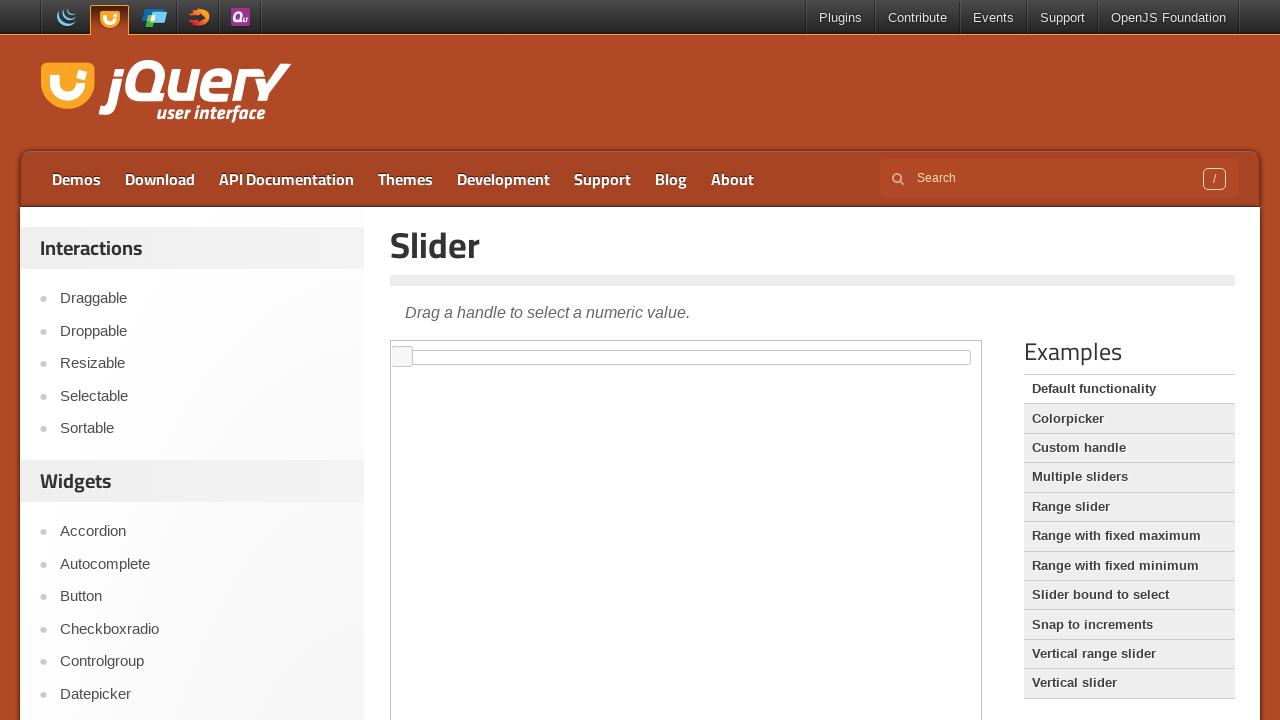

Located the slider handle element within the iframe
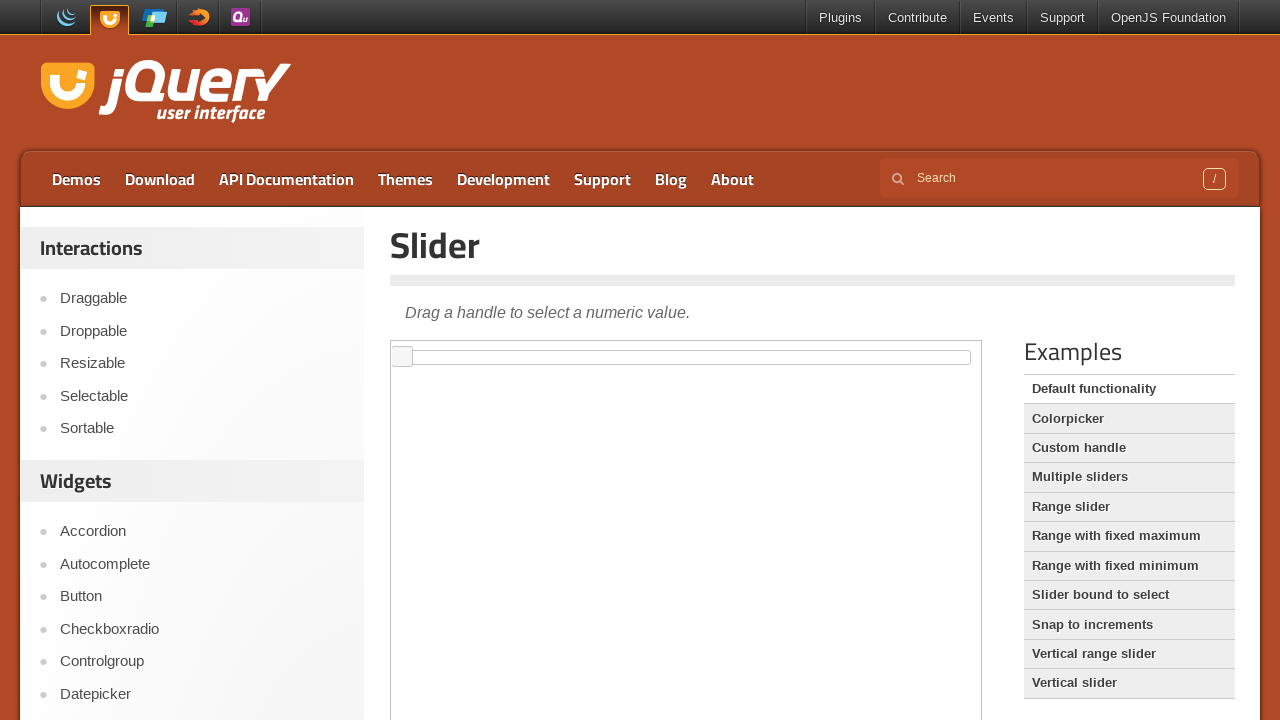

Dragged the slider handle 350 pixels to the right at (743, 347)
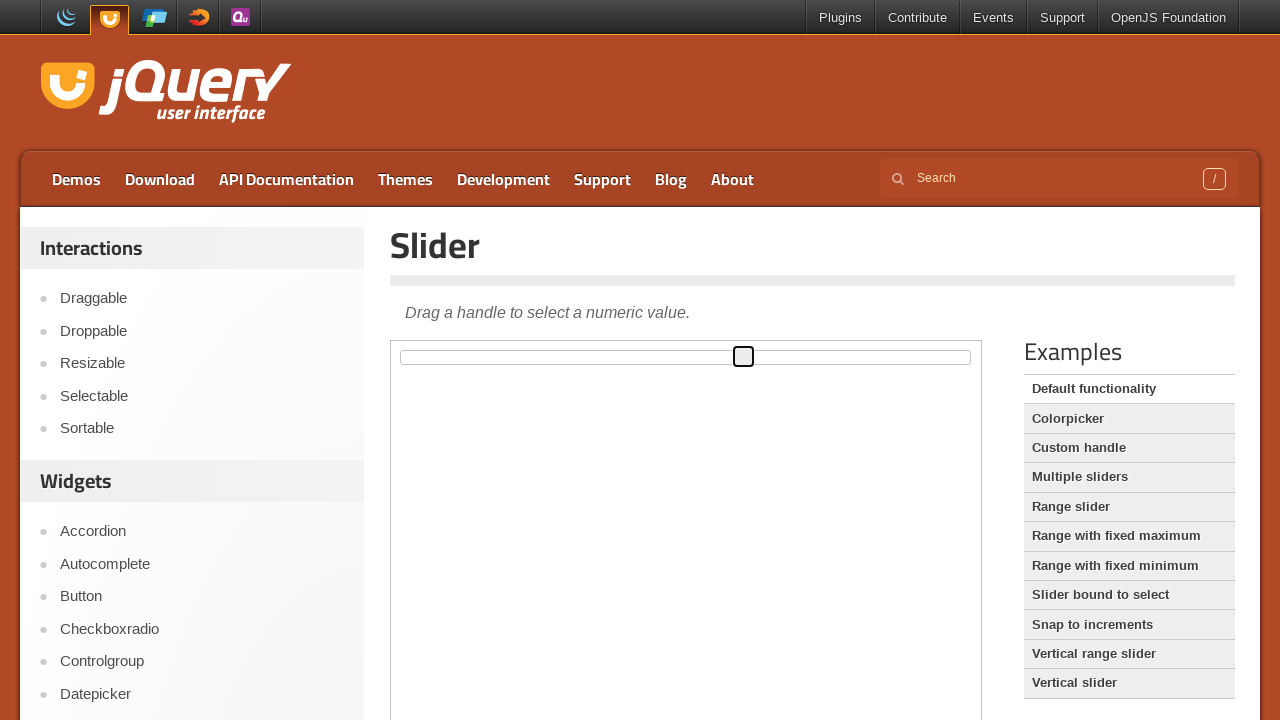

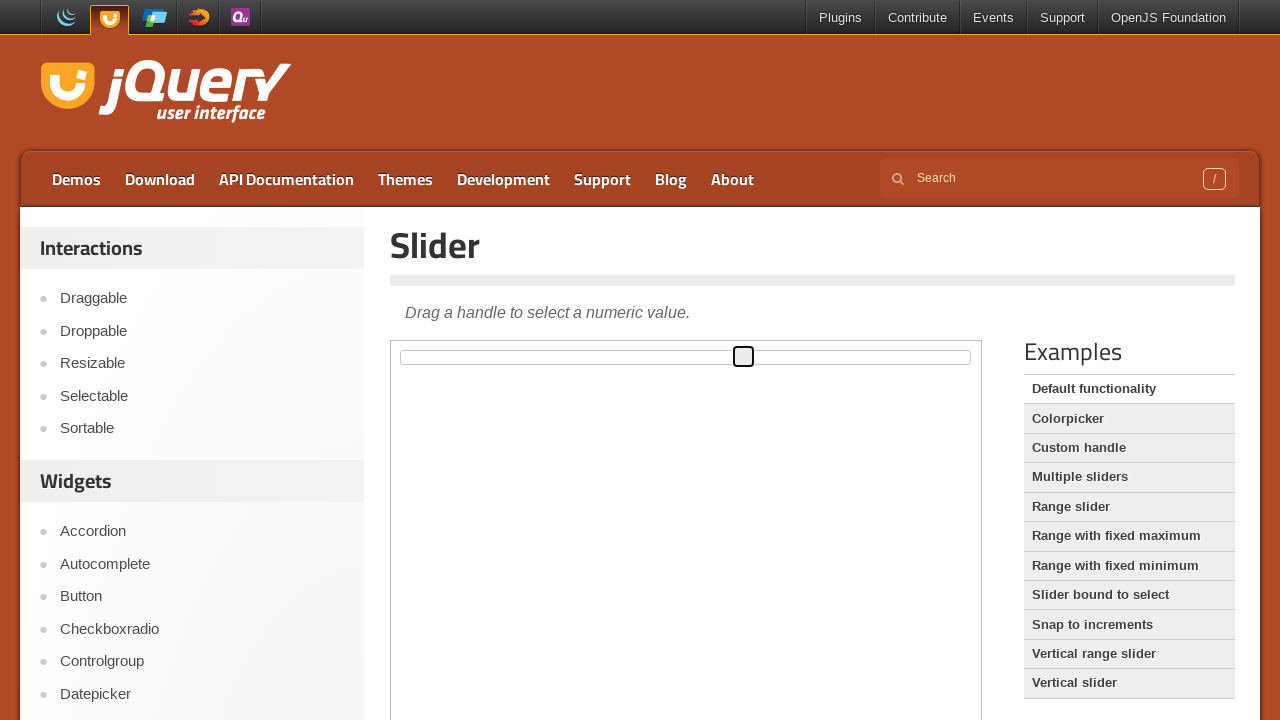